Tests JavaScript prompt dialog by entering text and dismissing/canceling the prompt

Starting URL: https://the-internet.herokuapp.com/javascript_alerts

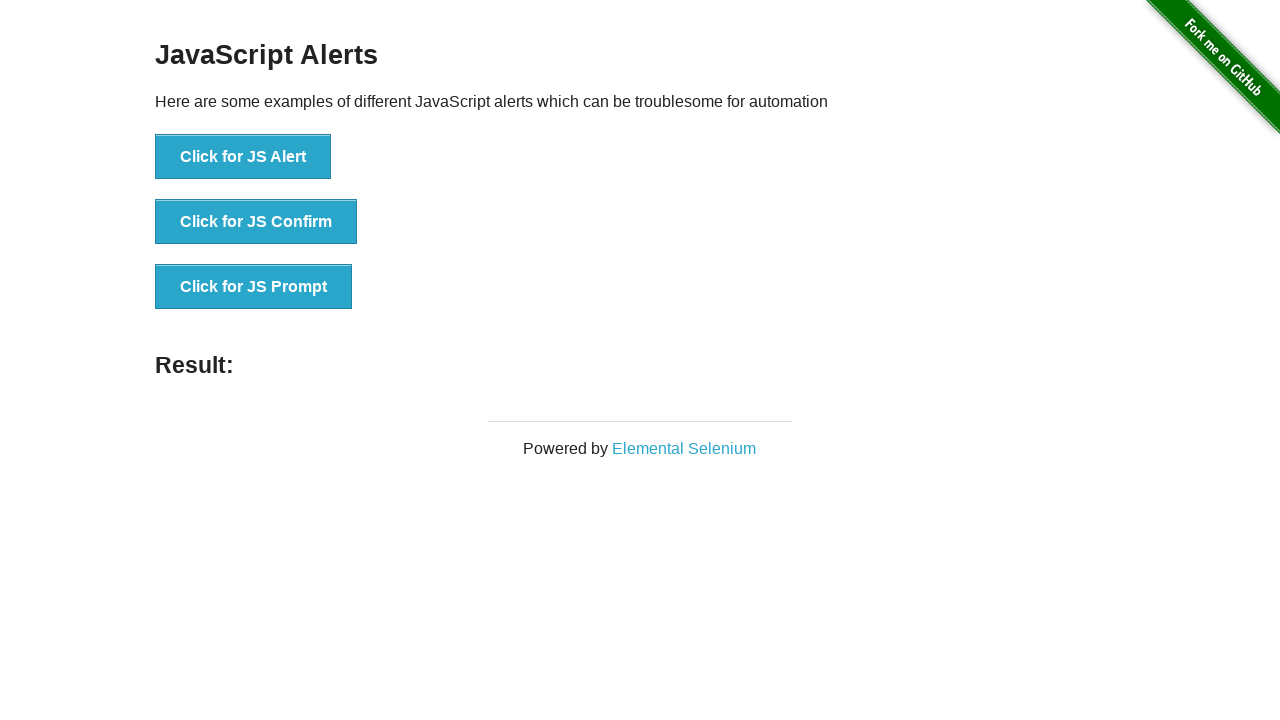

Set up dialog handler to dismiss/cancel the prompt
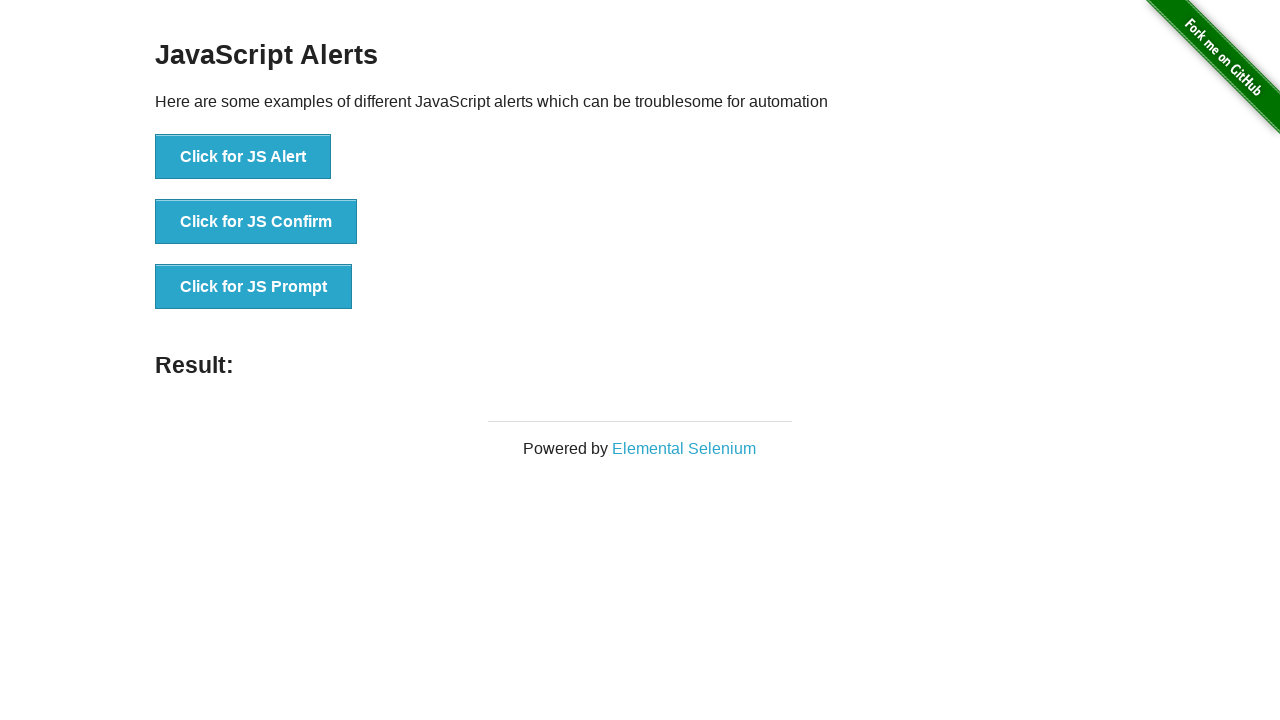

Clicked the 'Click for JS Prompt' button at (254, 287) on xpath=//button[text()='Click for JS Prompt']
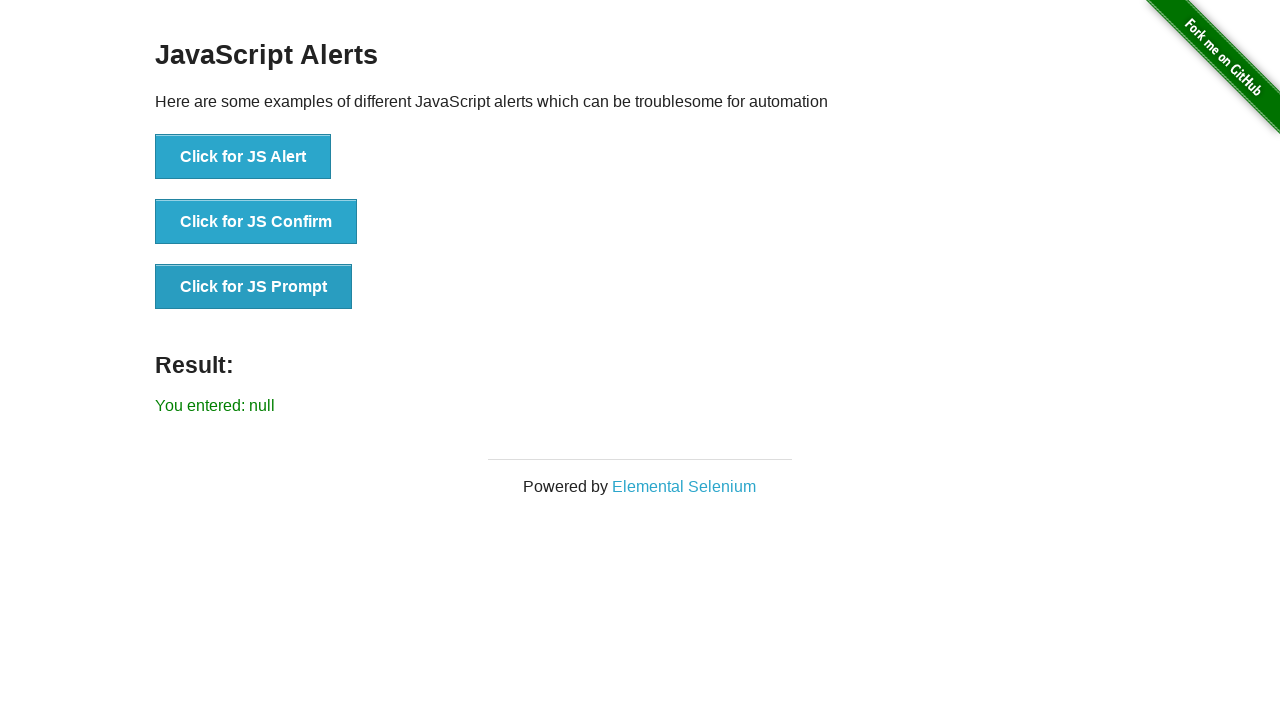

Result message loaded after dismissing prompt
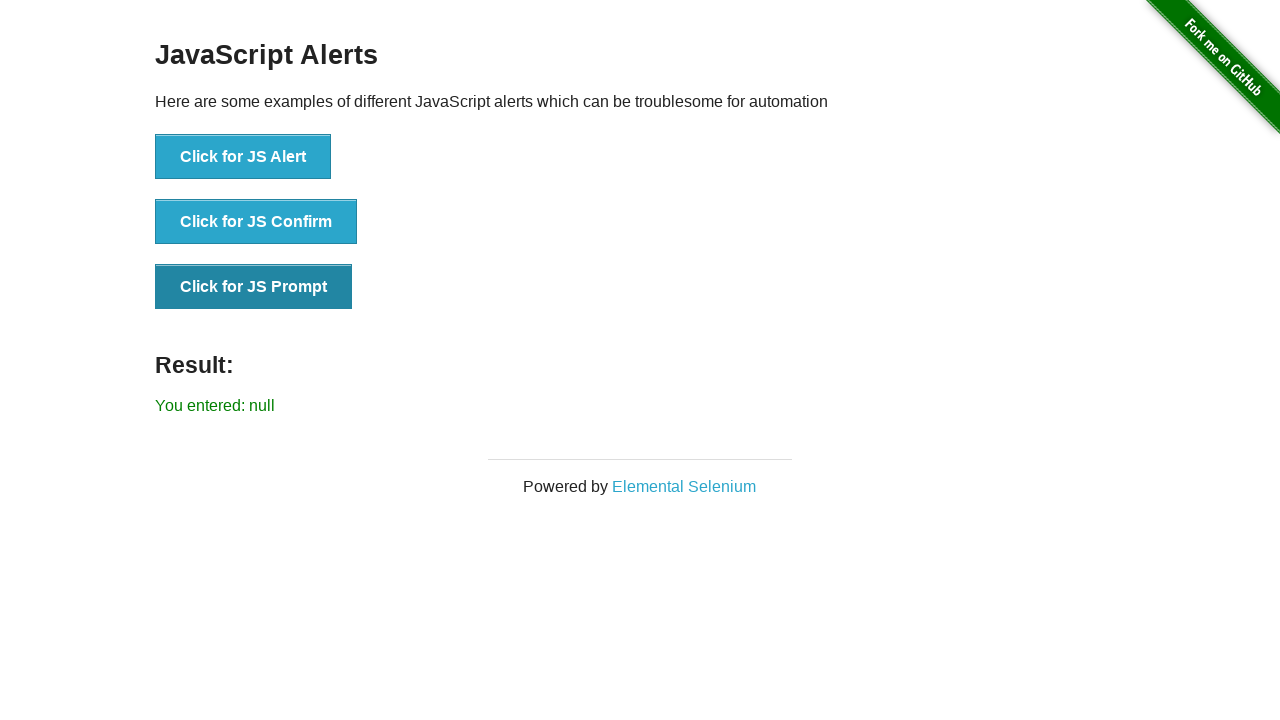

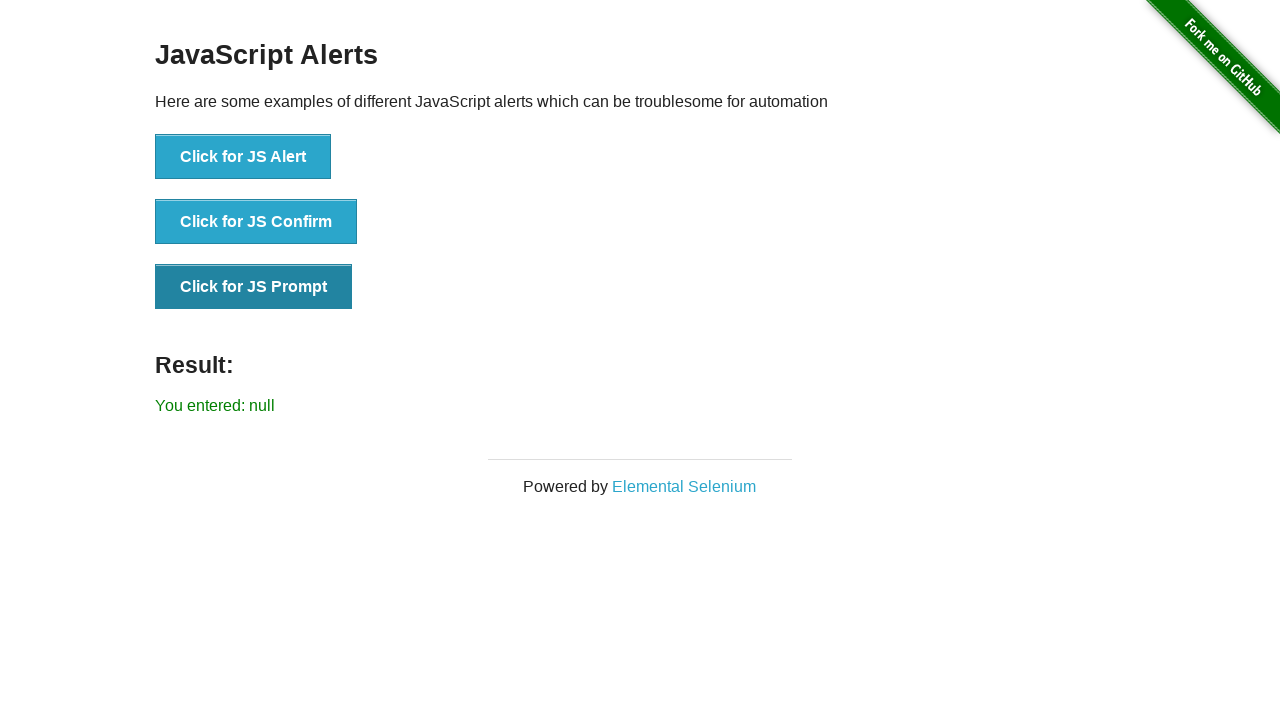